Tests JavaScript alert and confirm dialog handling by entering a name, triggering an alert, accepting it, then triggering a confirm dialog and dismissing it

Starting URL: https://rahulshettyacademy.com/AutomationPractice/

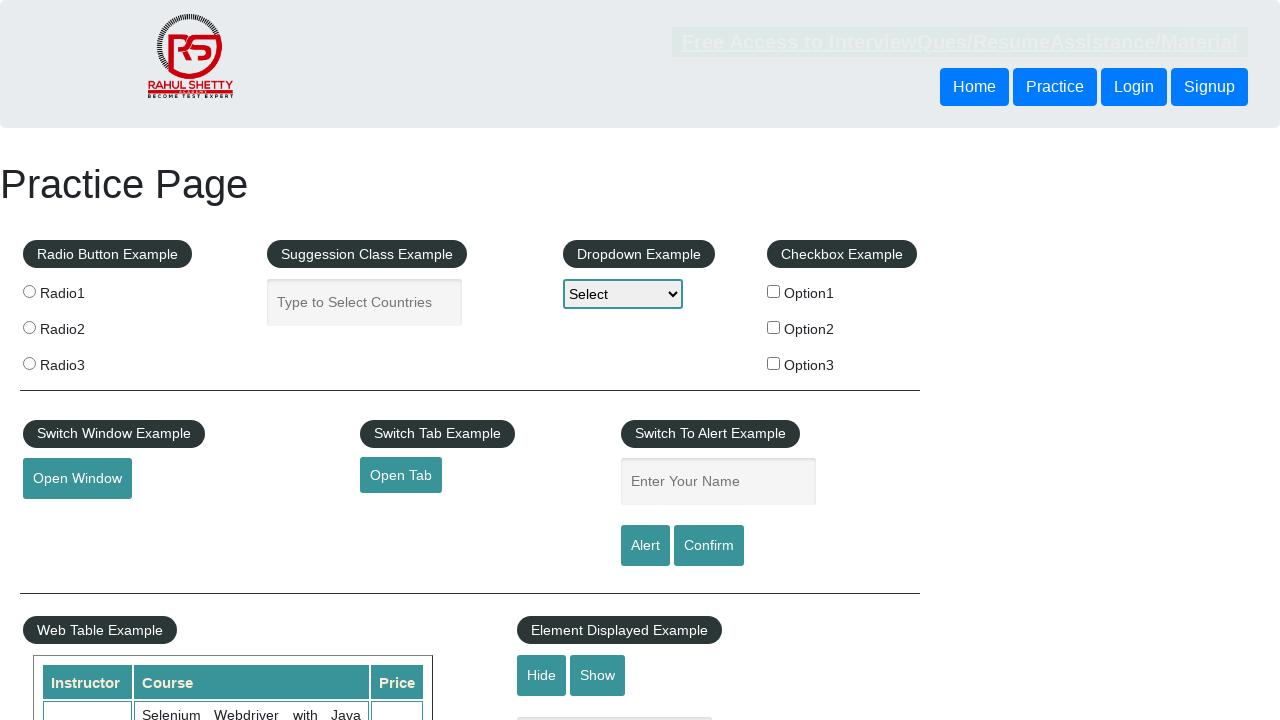

Filled name input field with 'John' on #name
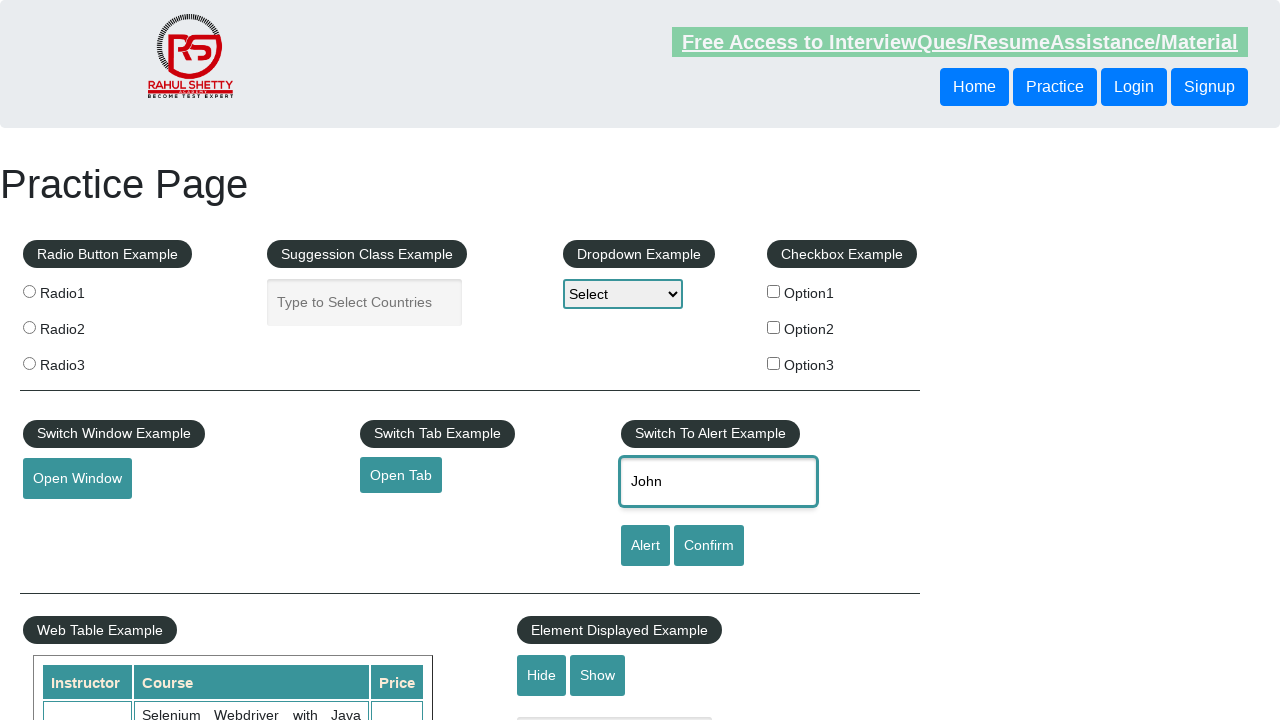

Clicked alert button to trigger JavaScript alert at (645, 546) on #alertbtn
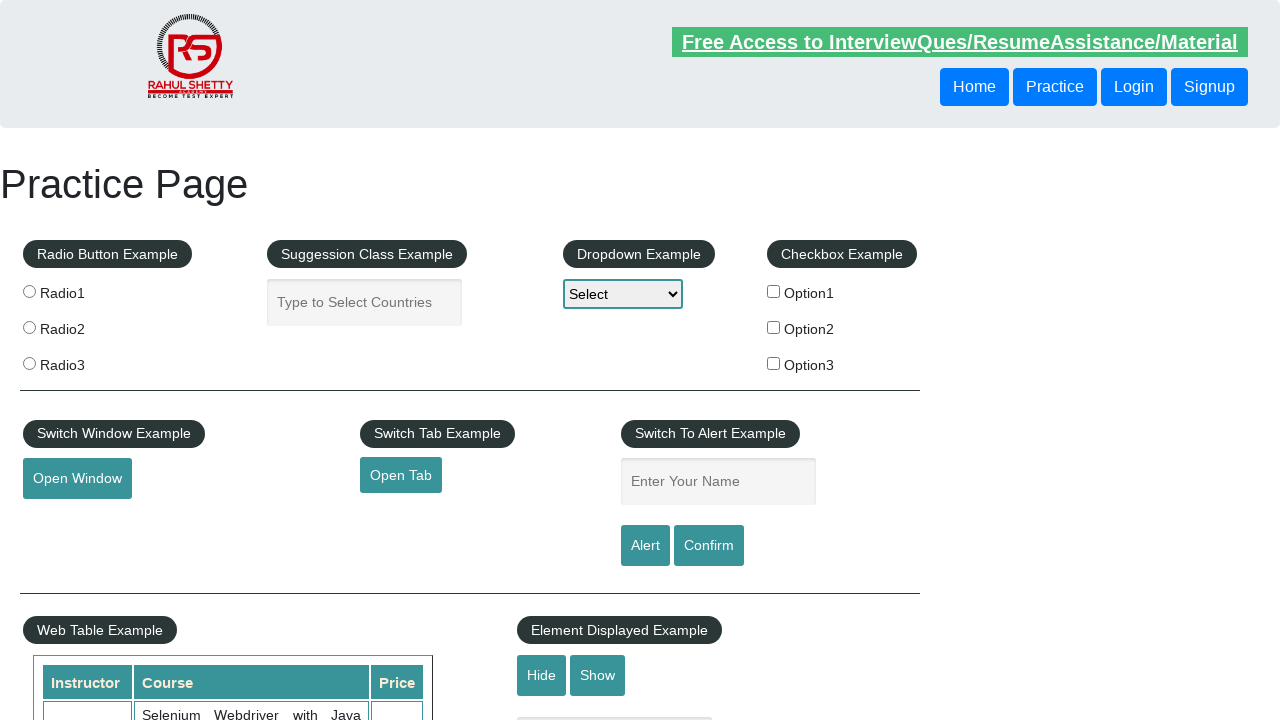

Set up dialog handler to accept alert
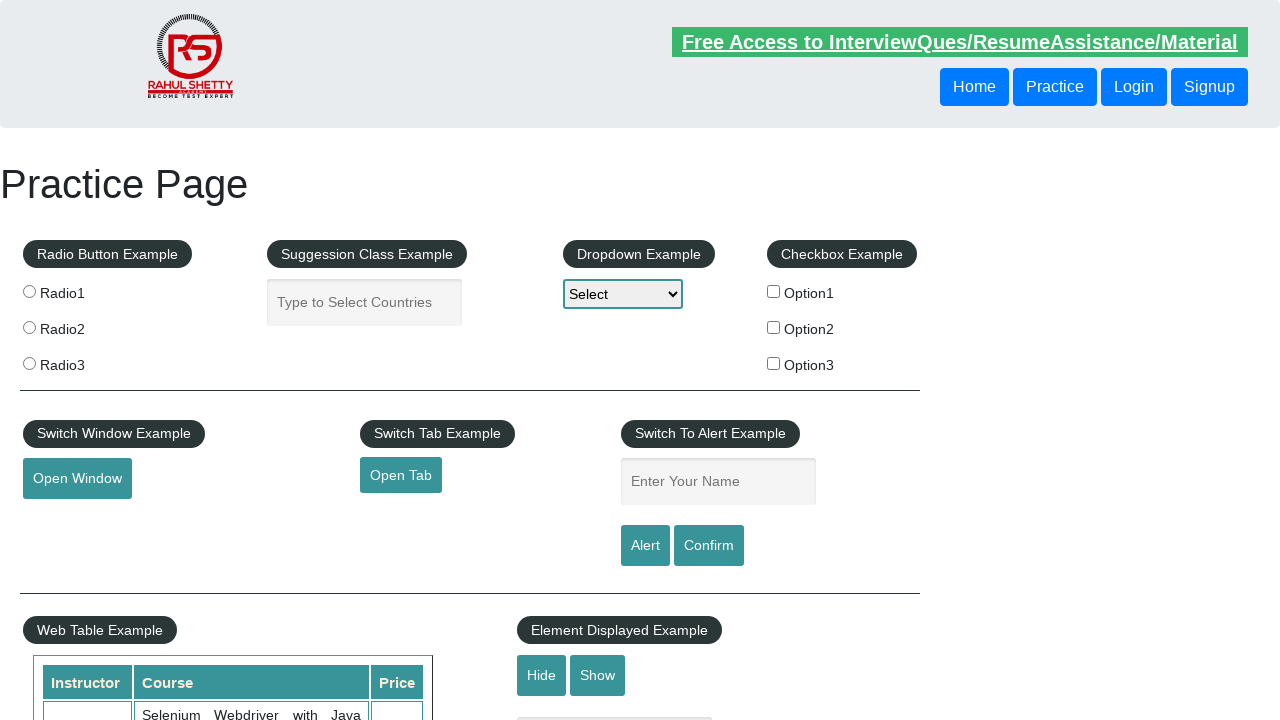

Waited for alert to process
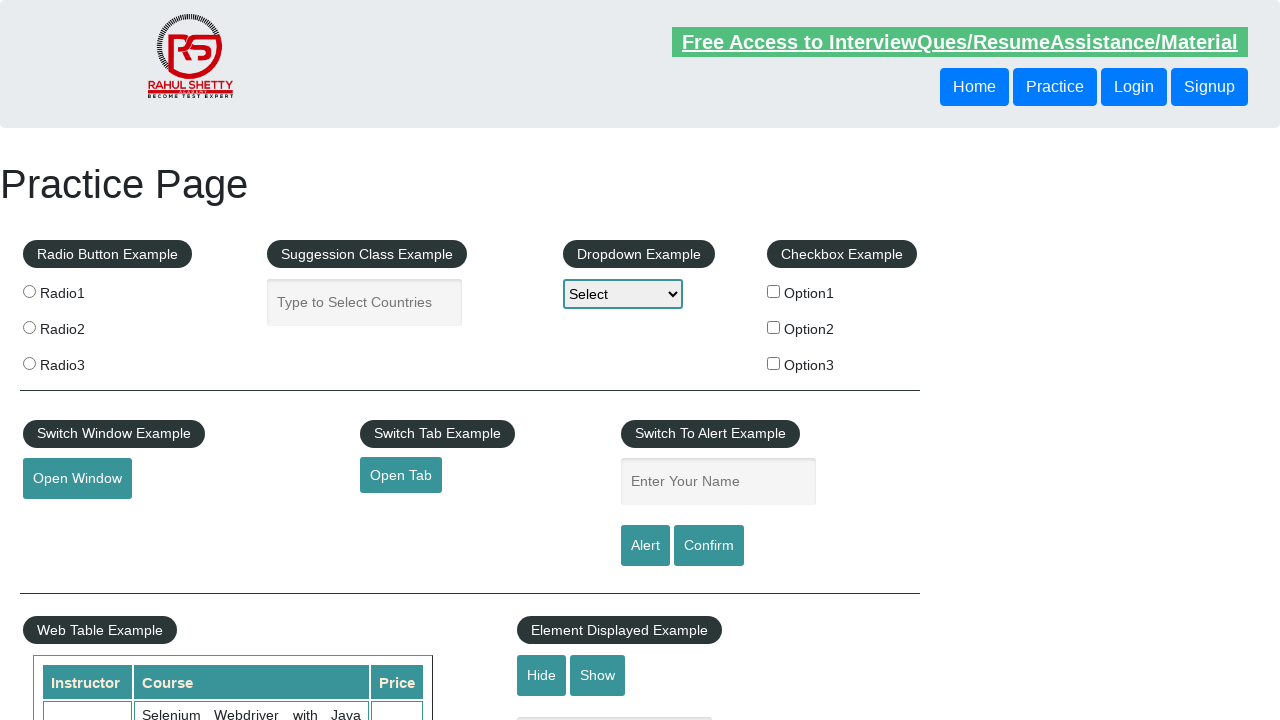

Clicked confirm button to trigger confirm dialog at (709, 546) on #confirmbtn
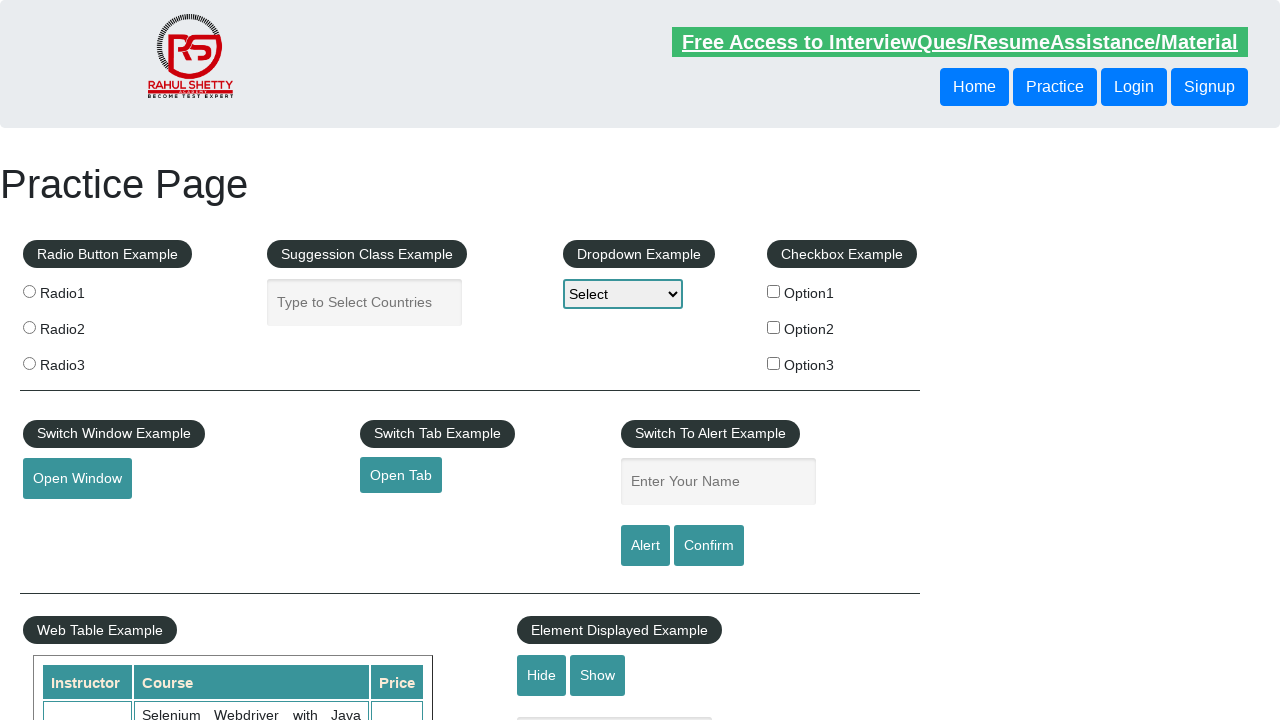

Set up dialog handler to dismiss confirm dialog
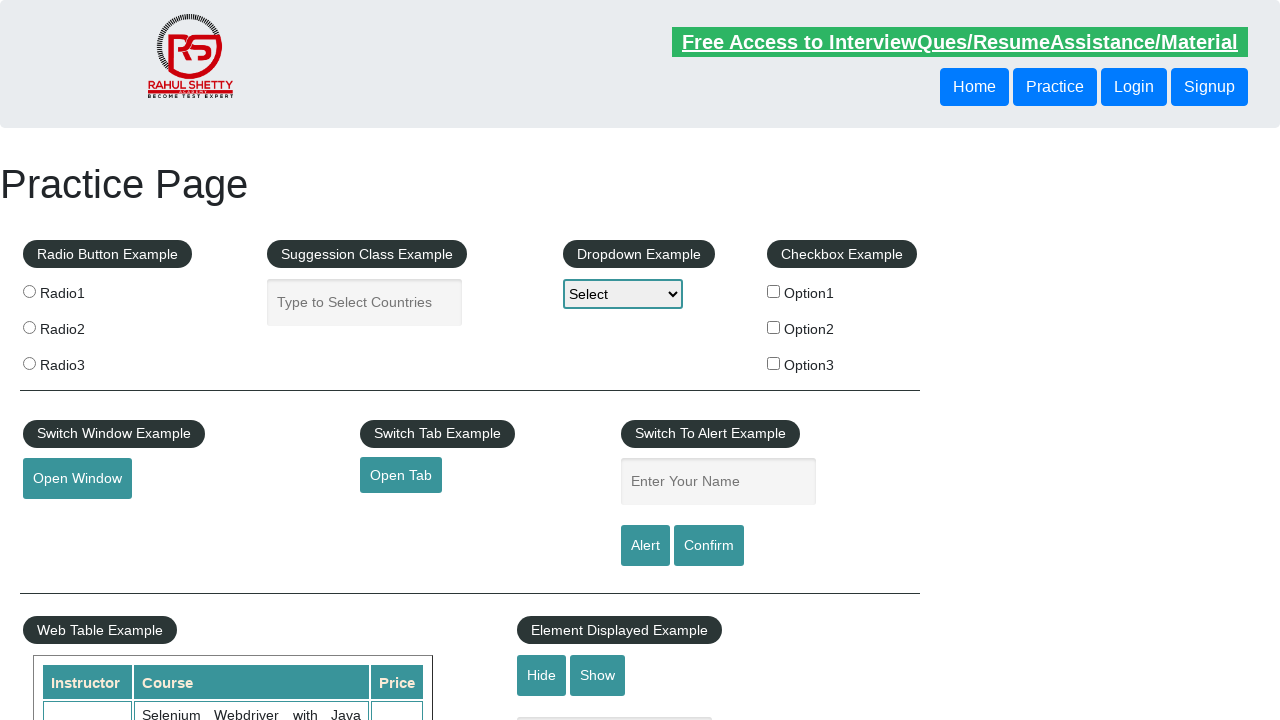

Waited for confirm dialog to process
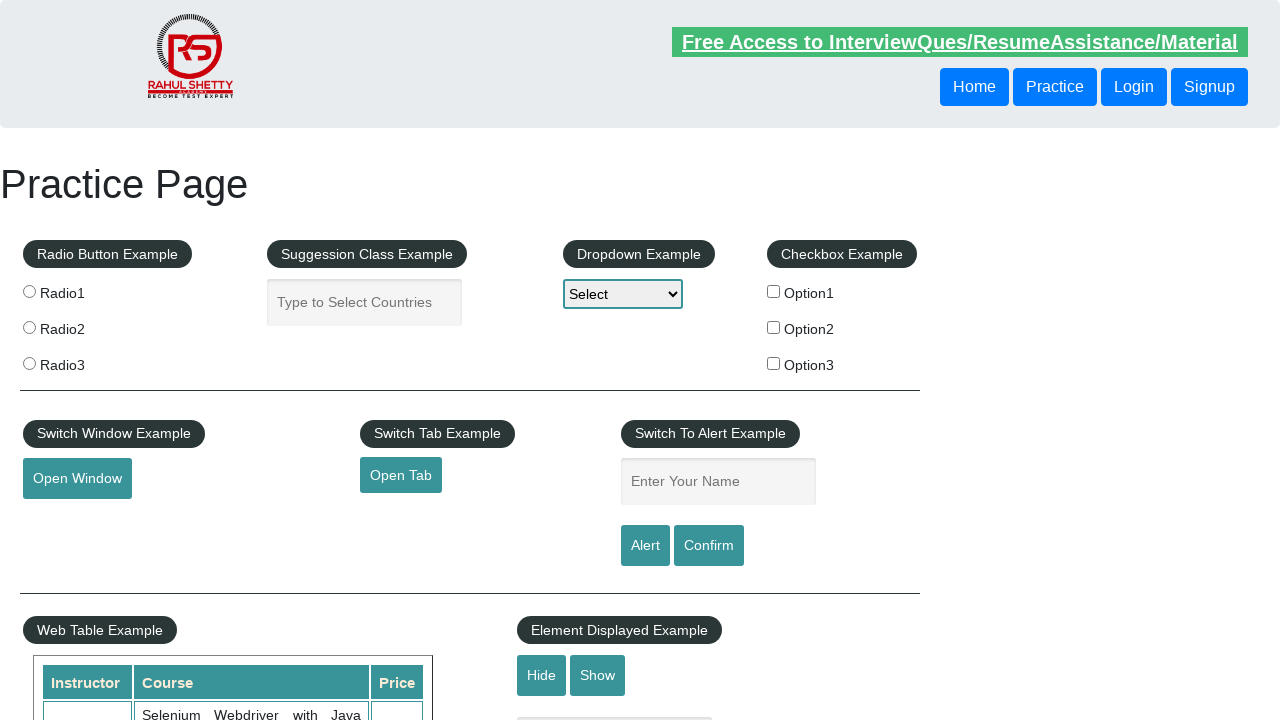

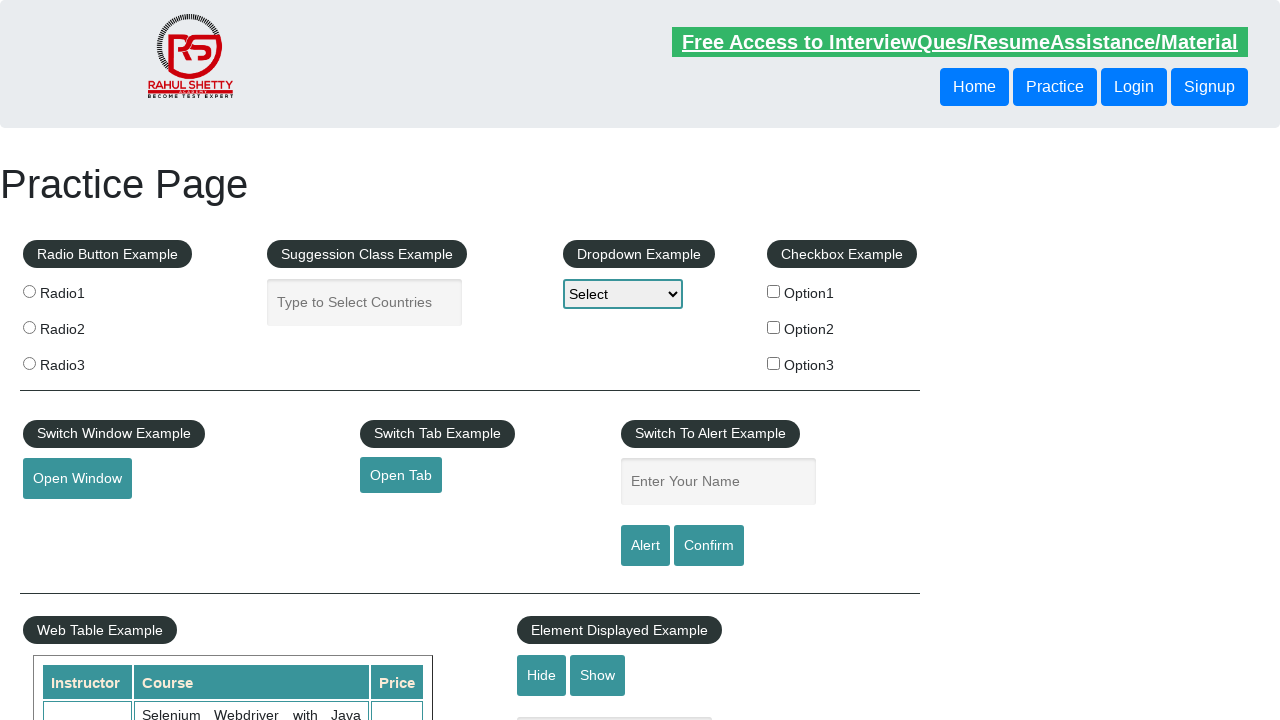